Tests infinite scroll functionality by clicking on the Infinite Scroll link and performing multiple scroll operations up and down the page

Starting URL: https://the-internet.herokuapp.com/

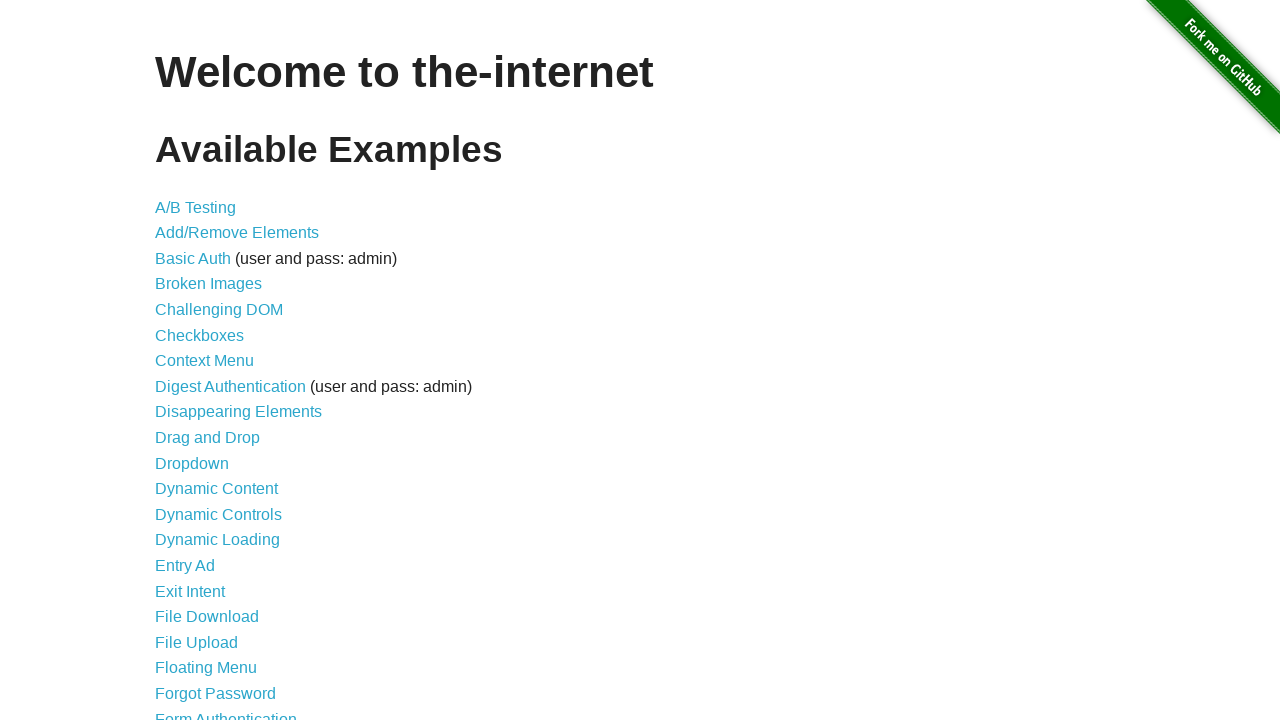

Clicked on Infinite Scroll link at (201, 360) on xpath=//a[normalize-space()='Infinite Scroll']
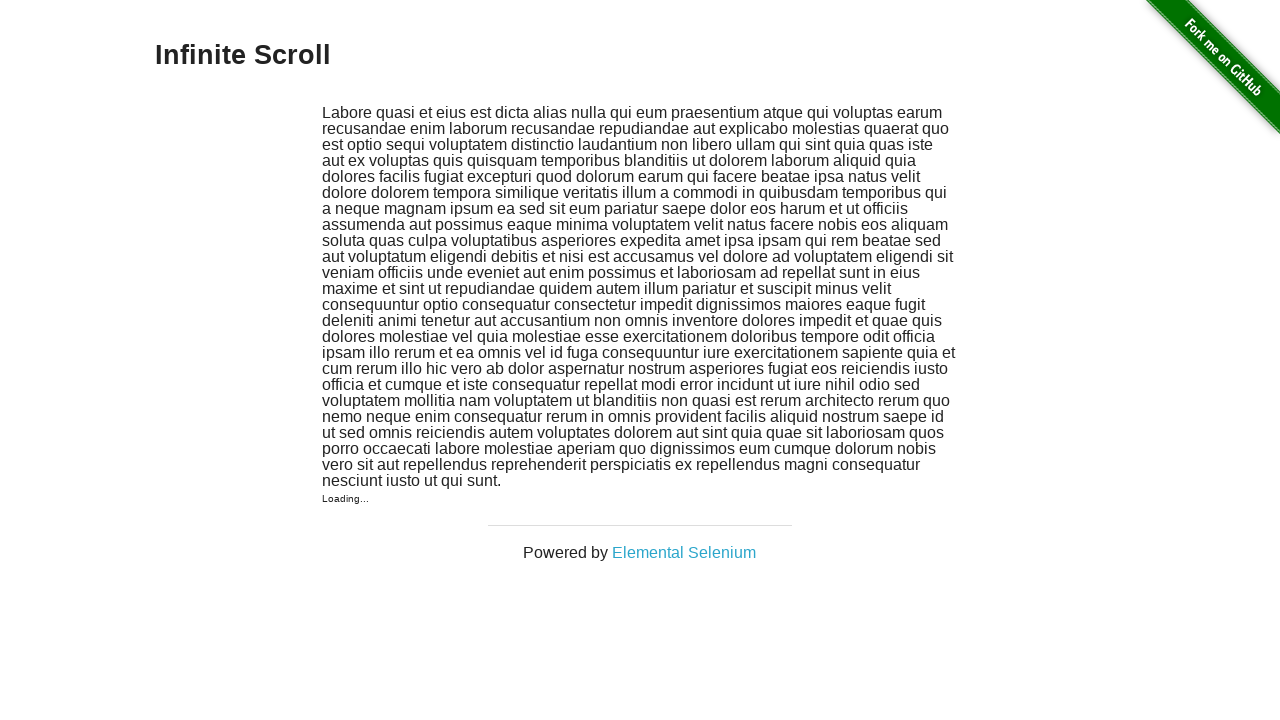

Infinite Scroll page loaded with network idle
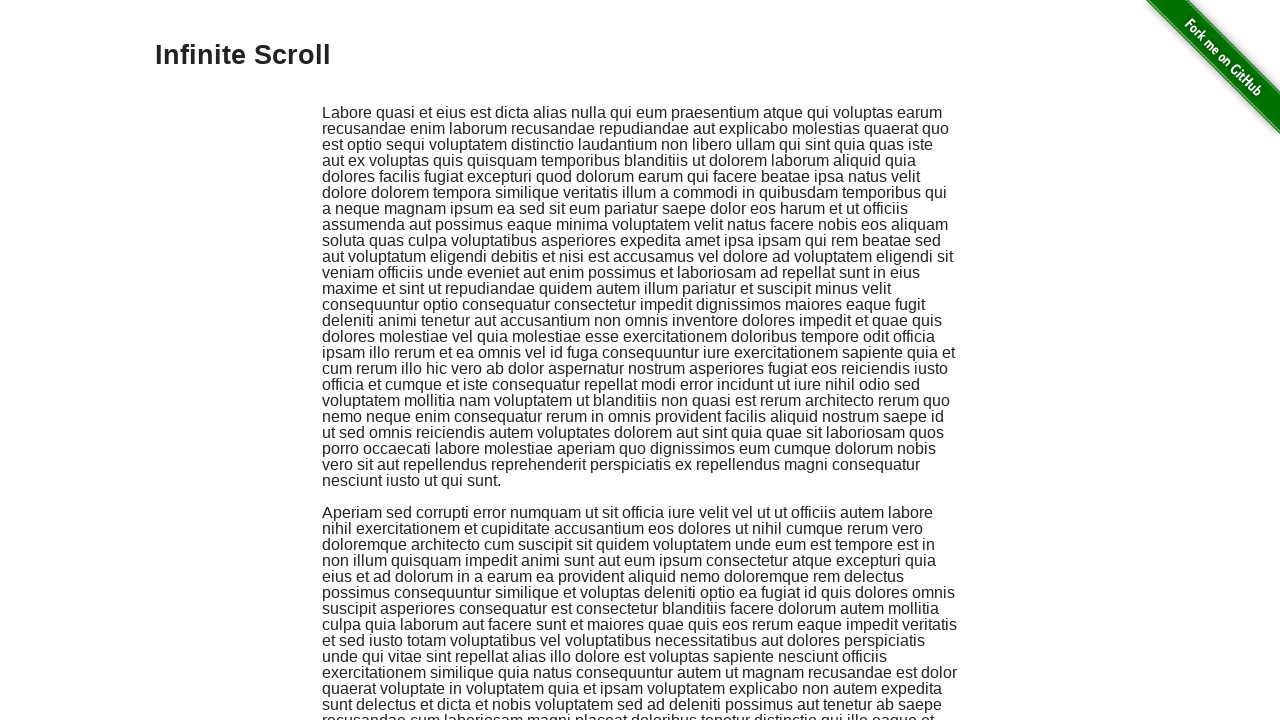

Scrolled down 1000px
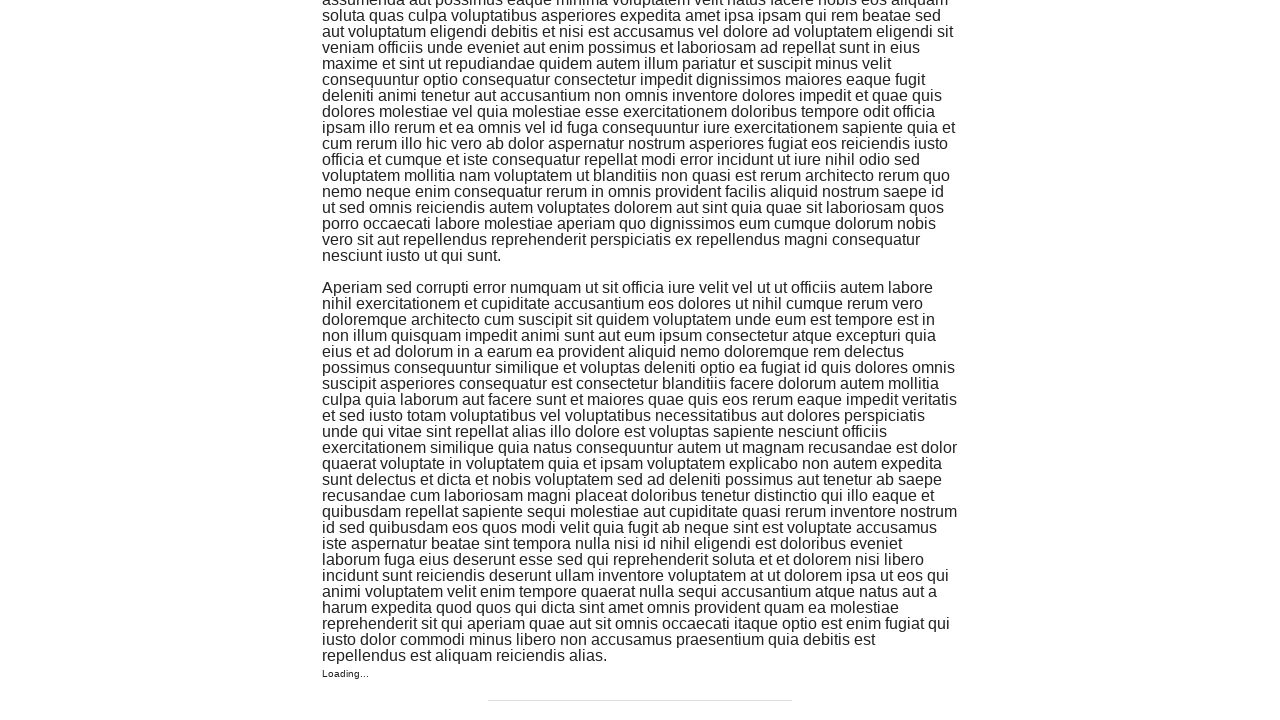

Scrolled down another 1000px
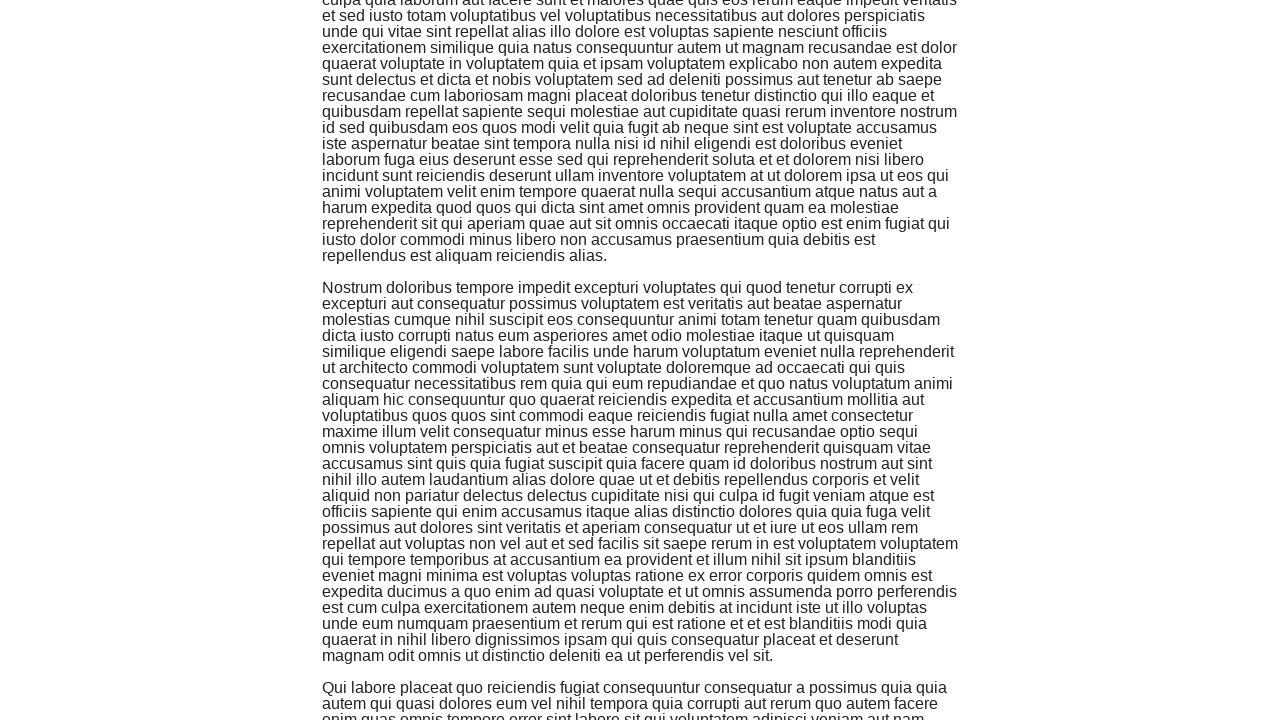

Scrolled down another 1000px
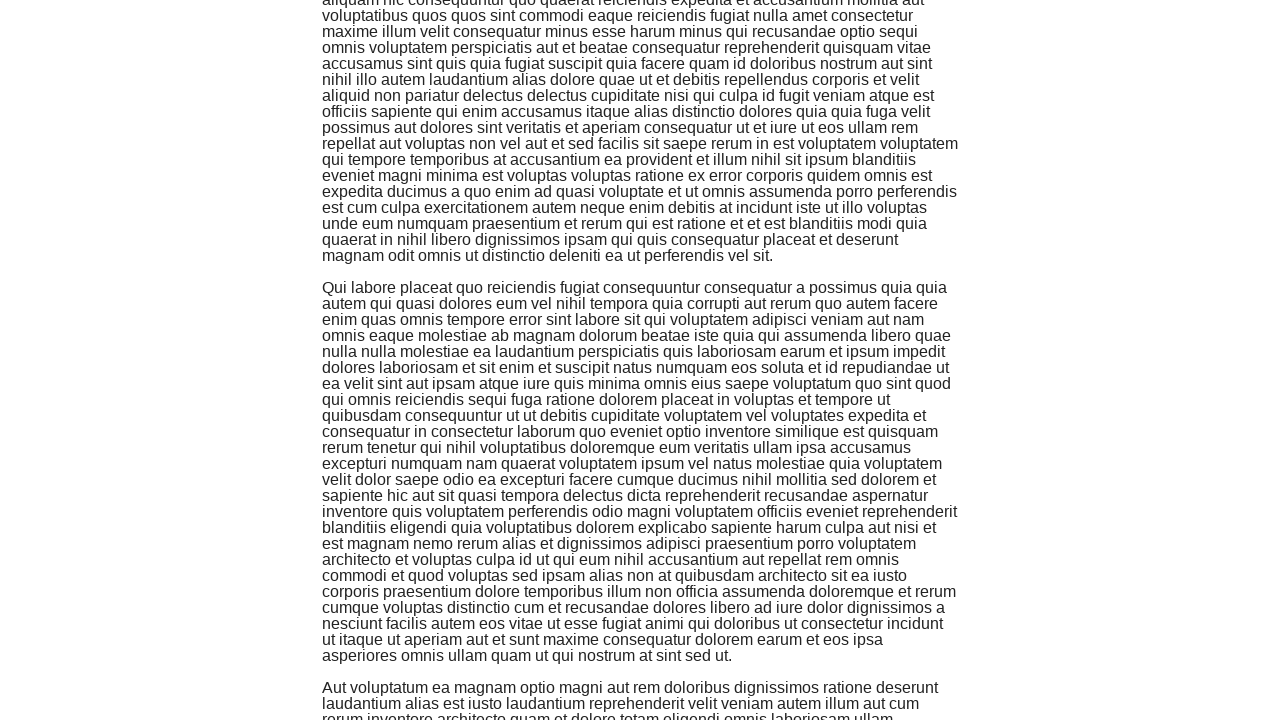

Scrolled up 1000px
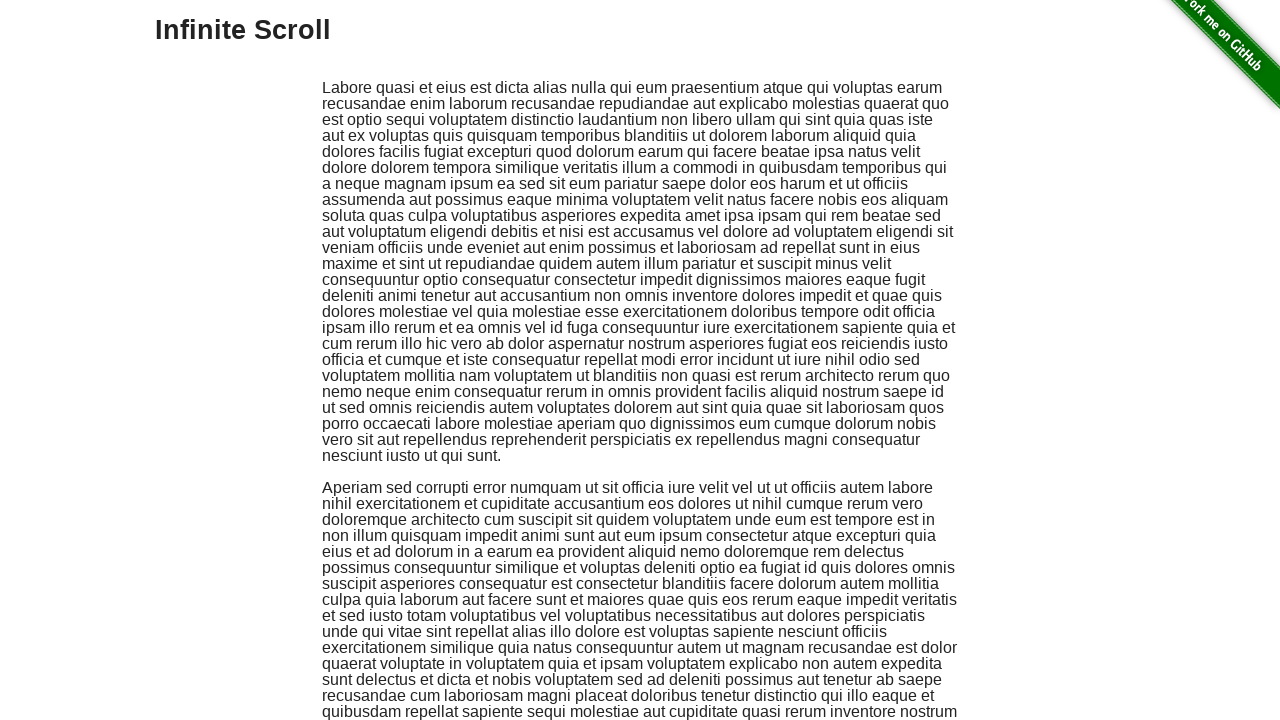

Scrolled up another 1000px
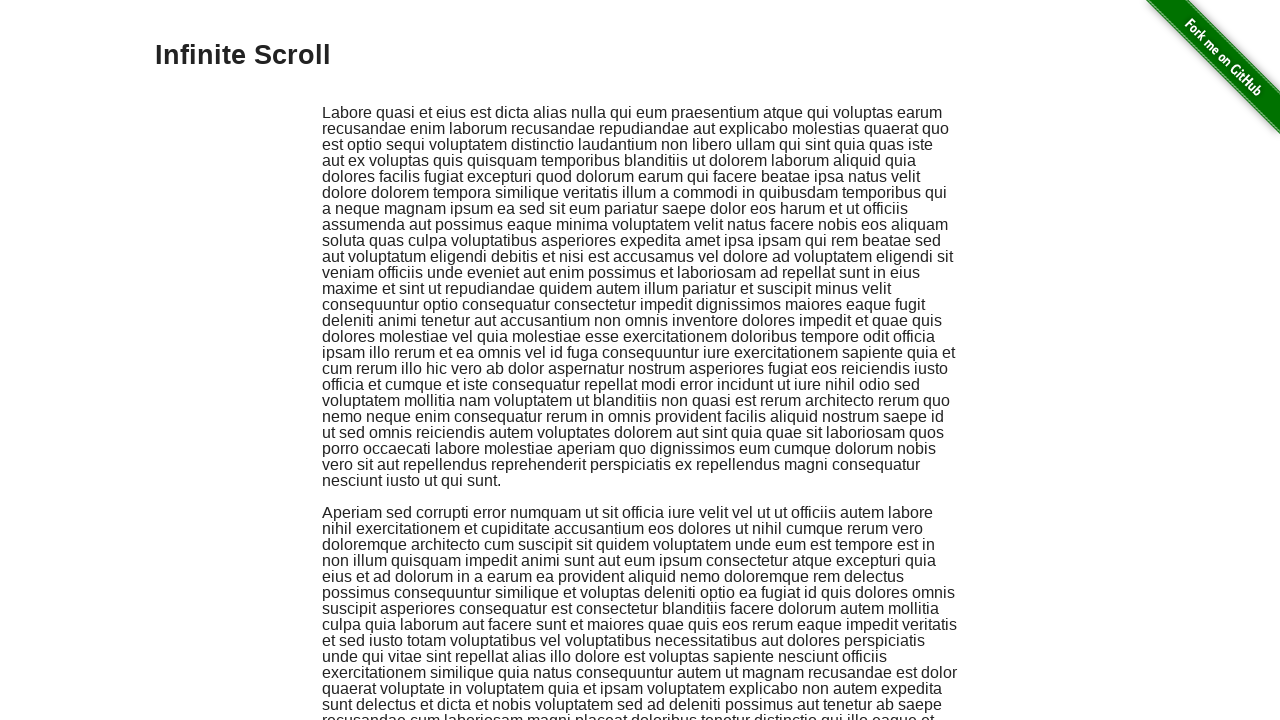

Scrolled down 1000px
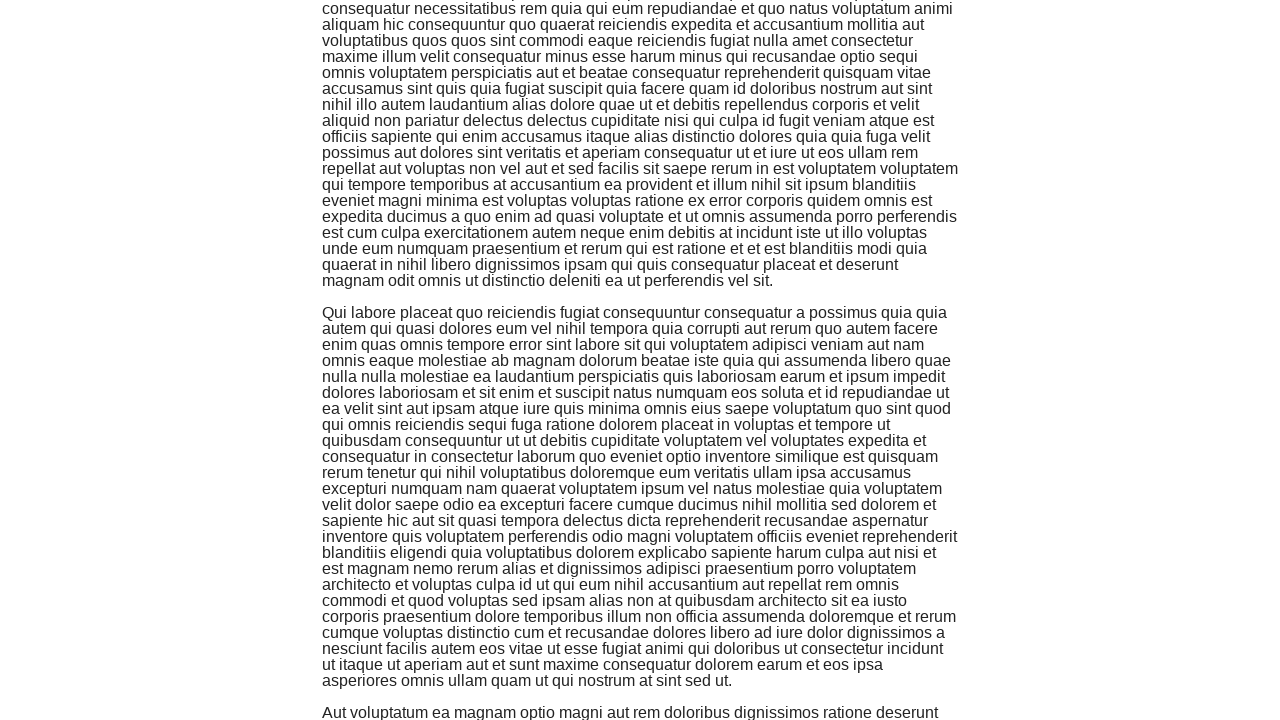

Scrolled down another 1000px
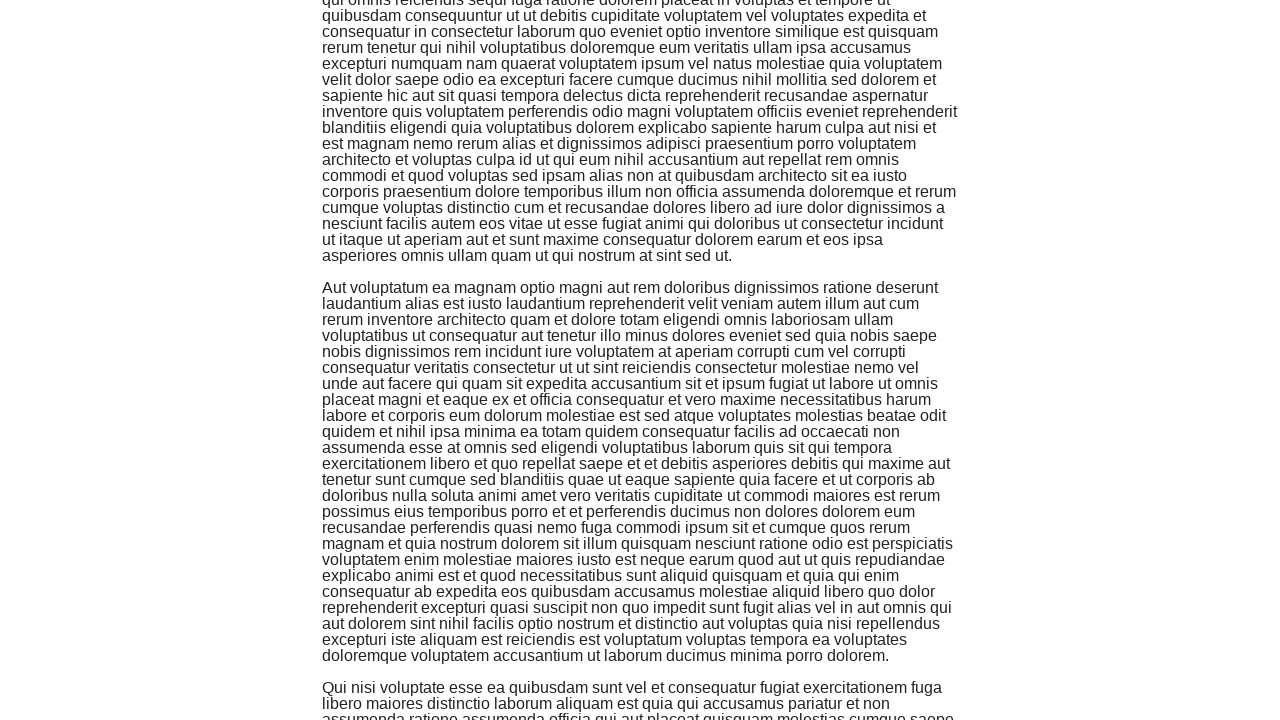

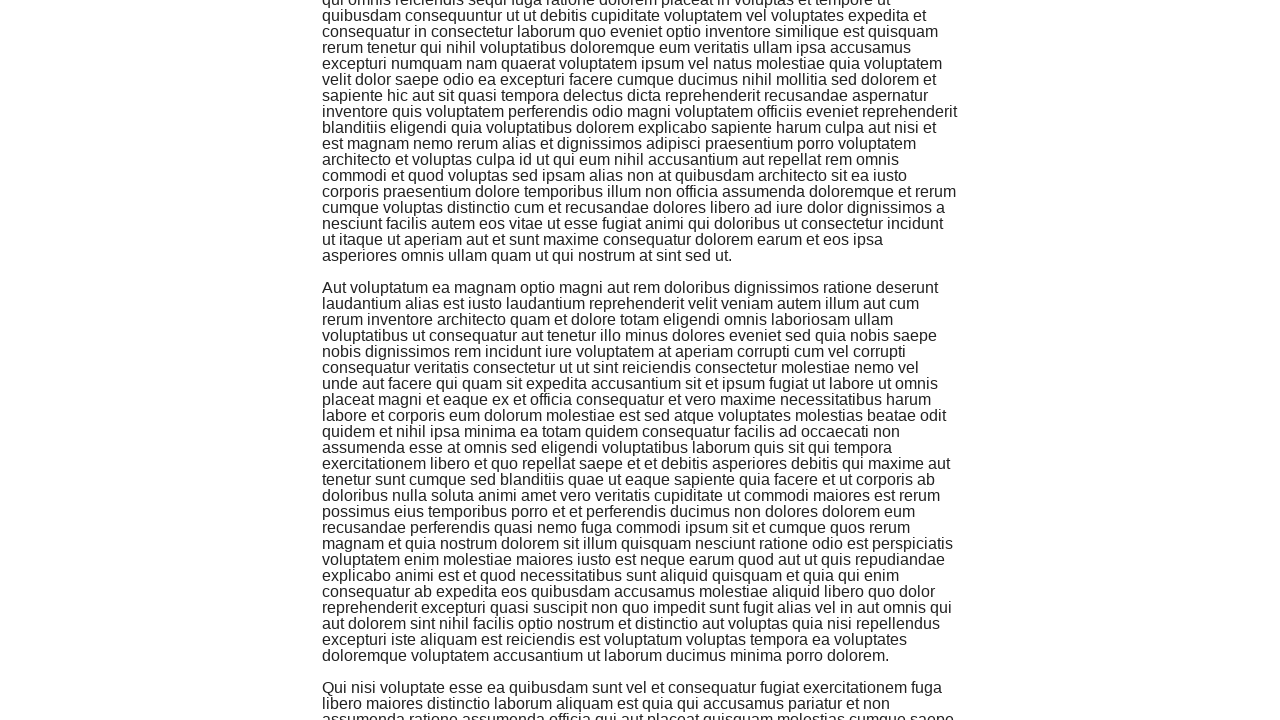